Navigates to Total Wine website homepage and then to the white wine category page to verify page loading

Starting URL: https://www.totalwine.com

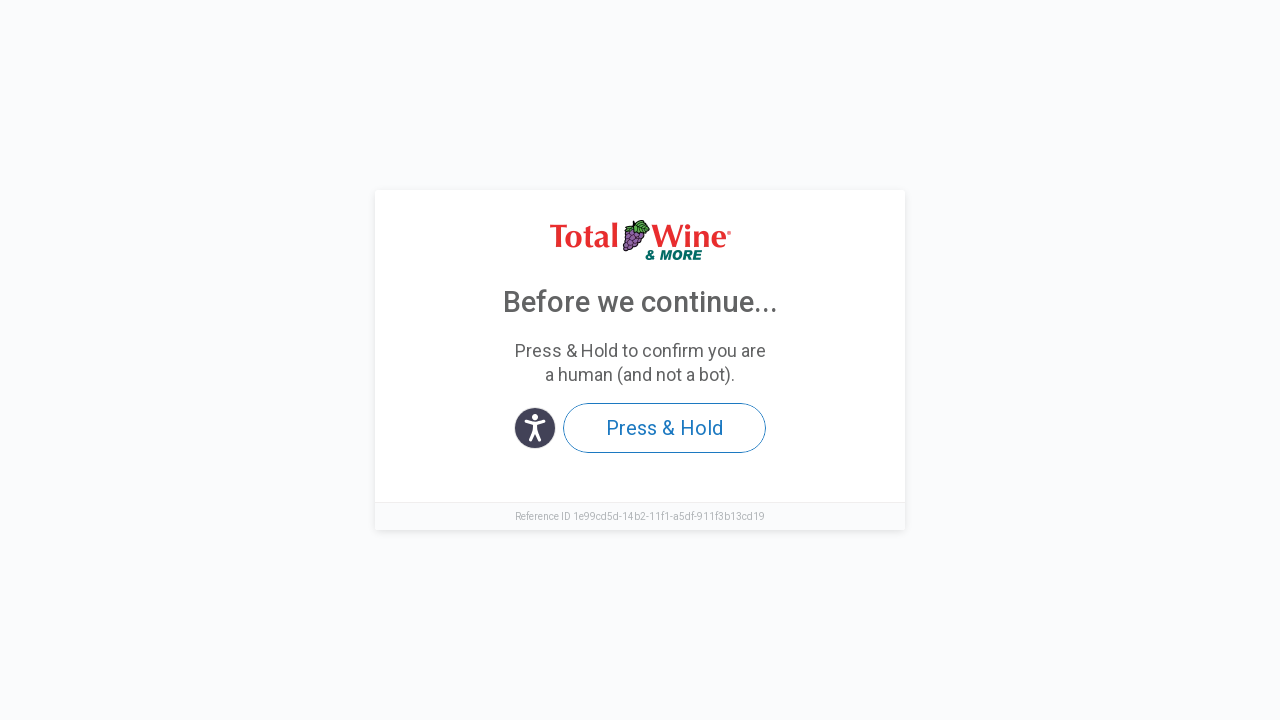

Total Wine homepage loaded (domcontentloaded)
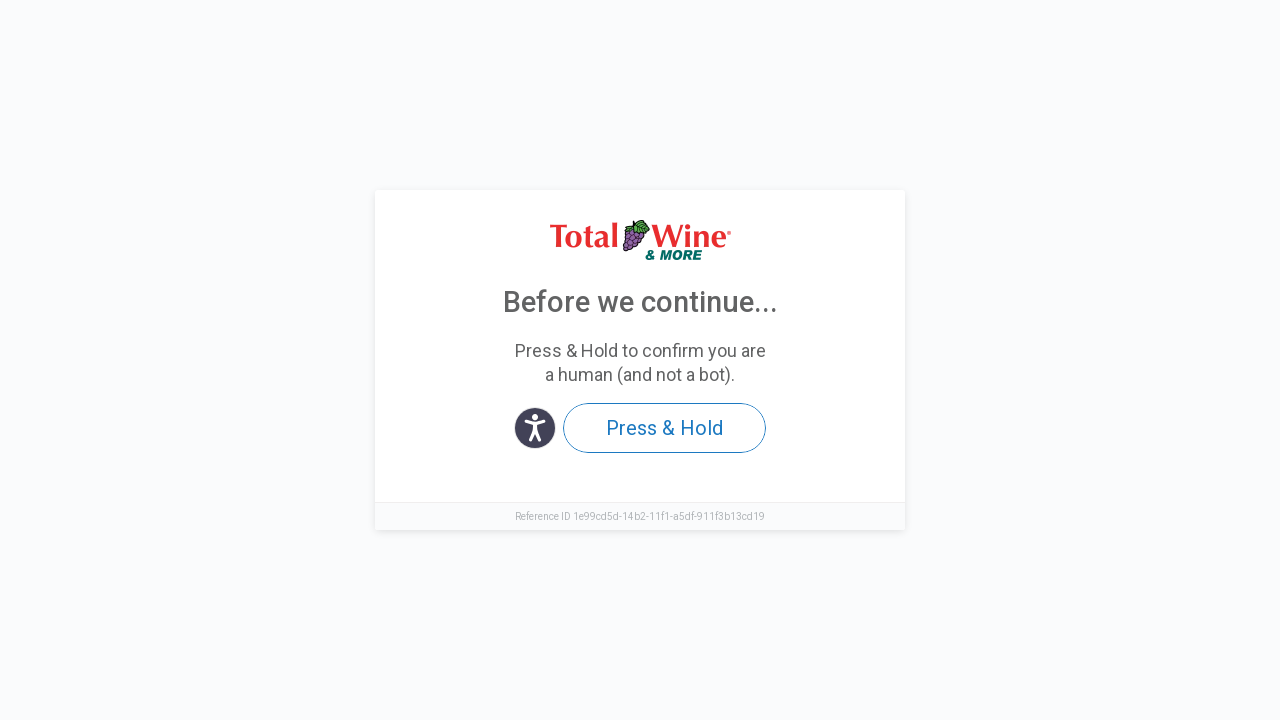

Navigated to white wine category page
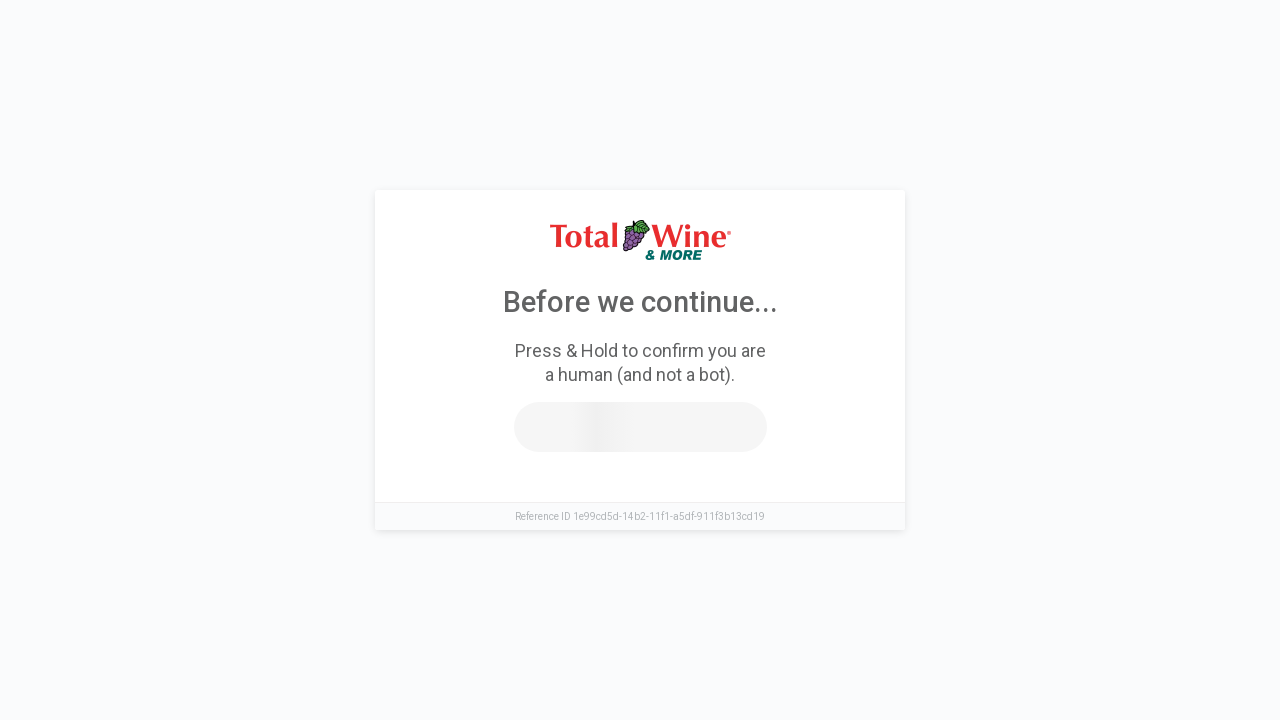

White wine category page loaded (domcontentloaded)
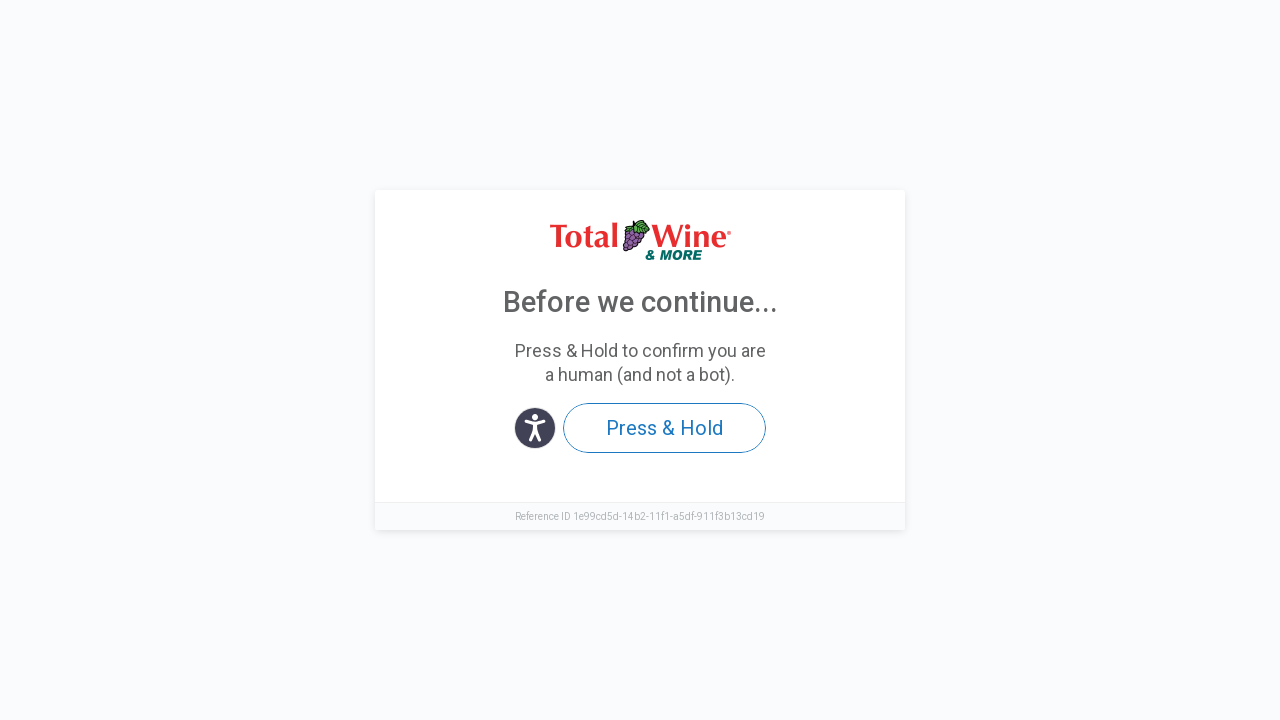

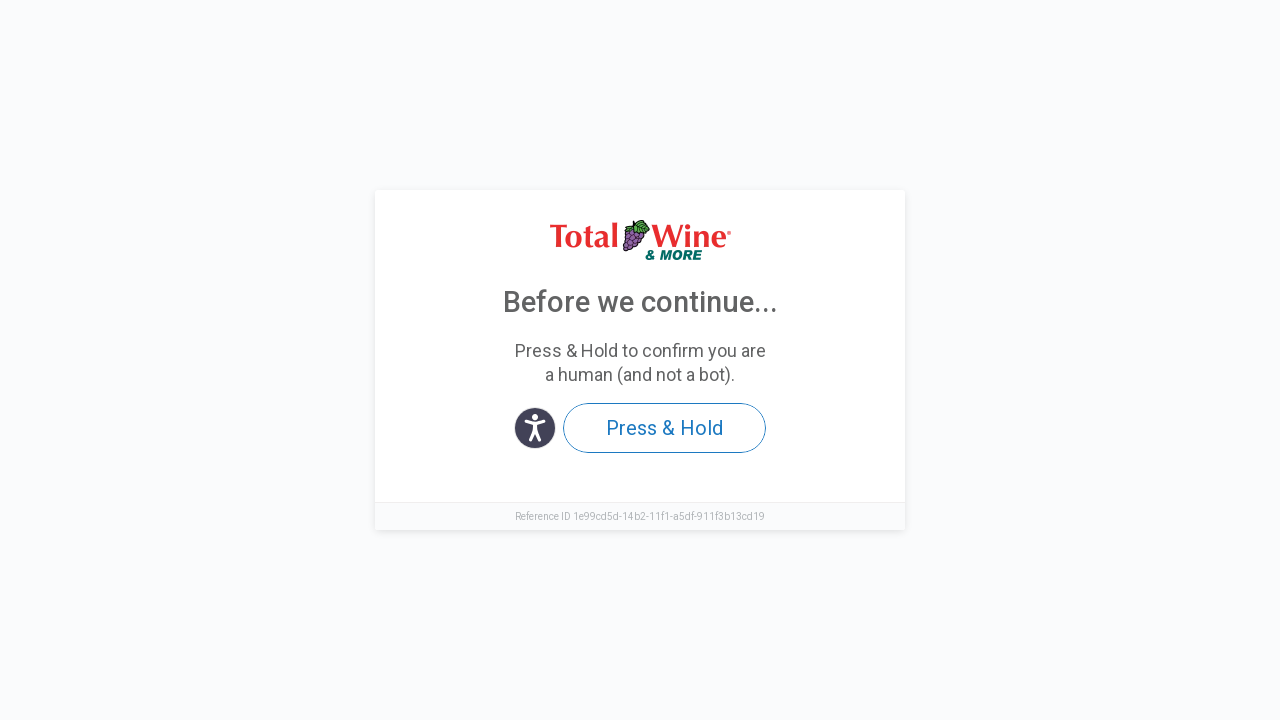